Validates that a blinking text element has the correct CSS class attribute

Starting URL: https://rahulshettyacademy.com/AutomationPractice/

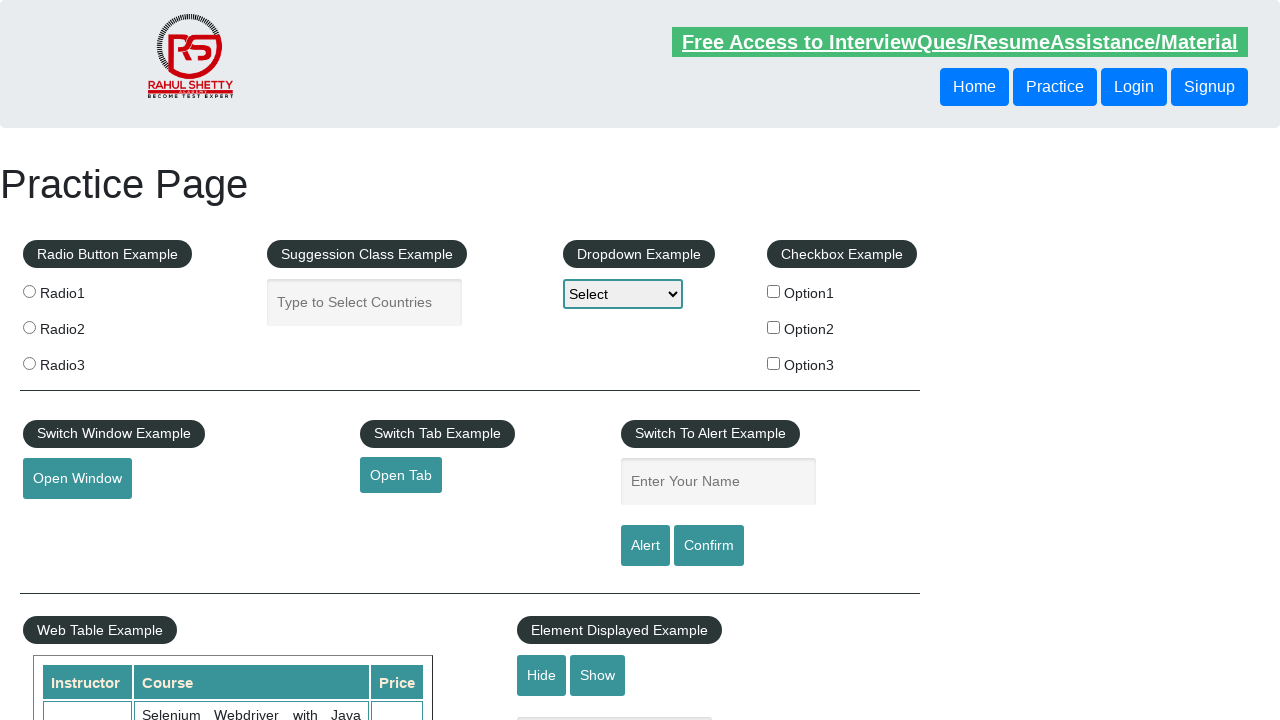

Navigated to AutomationPractice page
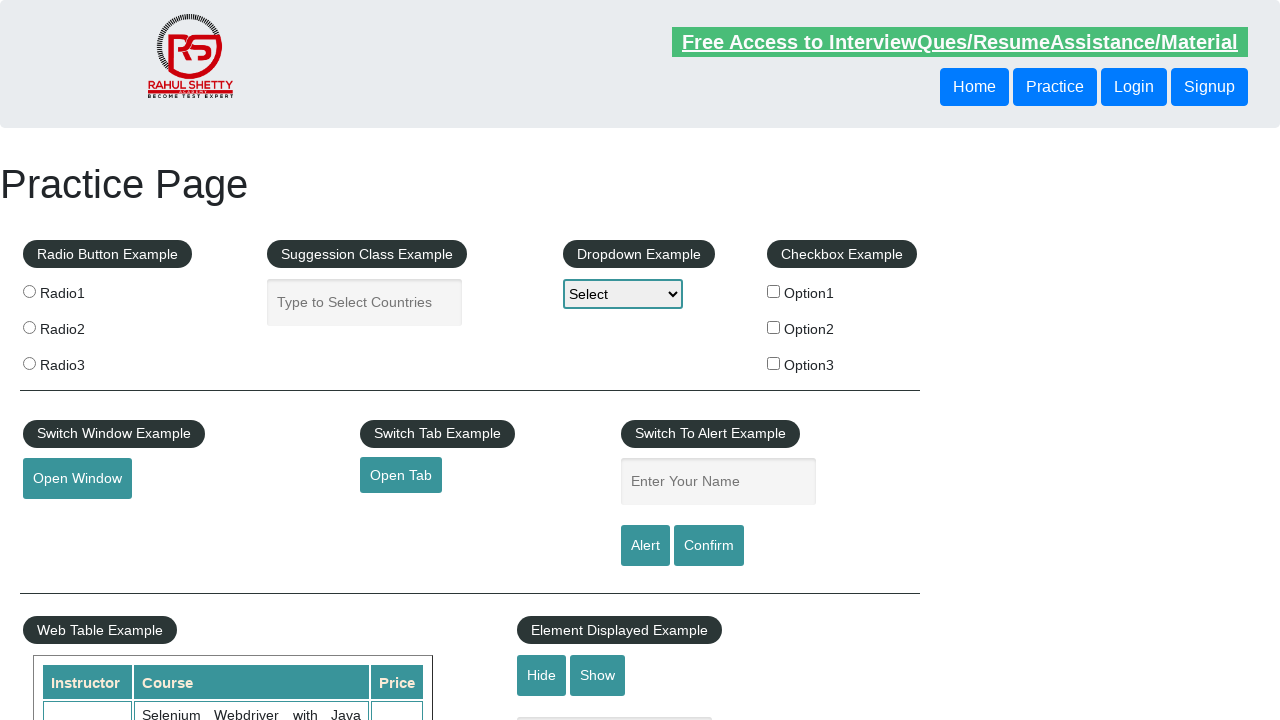

Located blinking text element with class selector '.blinkingText'
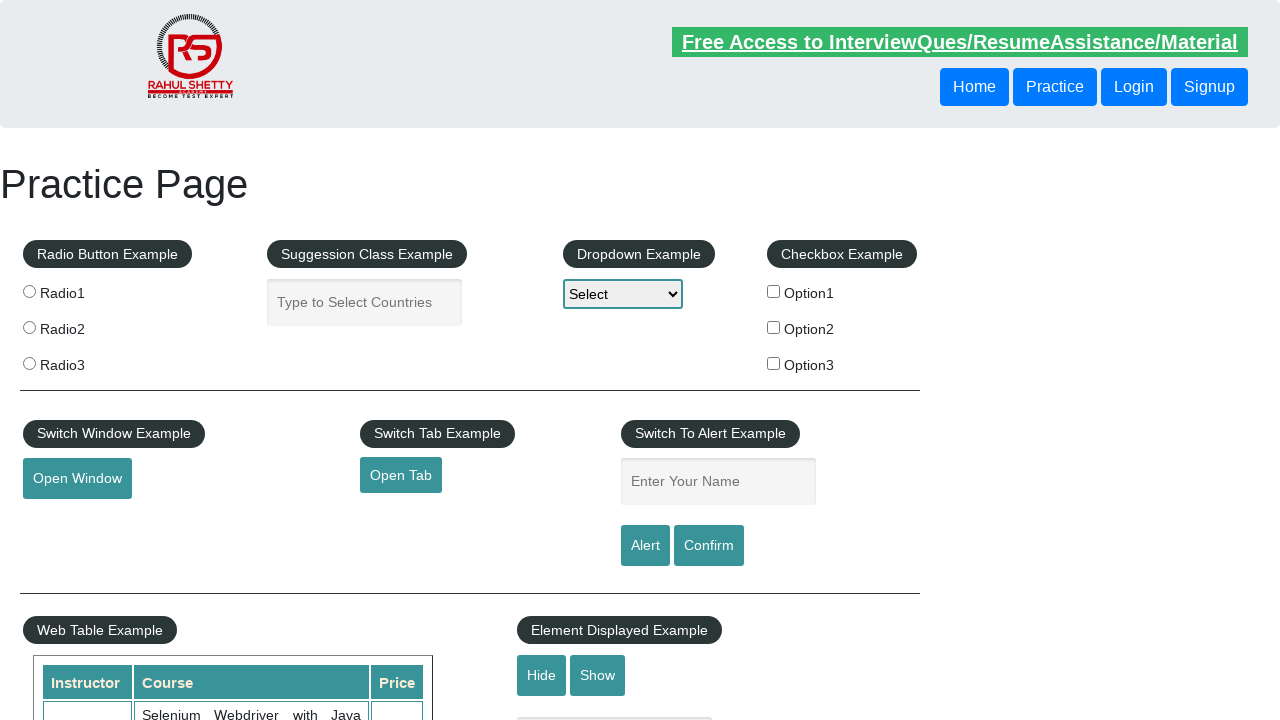

Verified that blinking text element has correct CSS class attribute 'blinkingText'
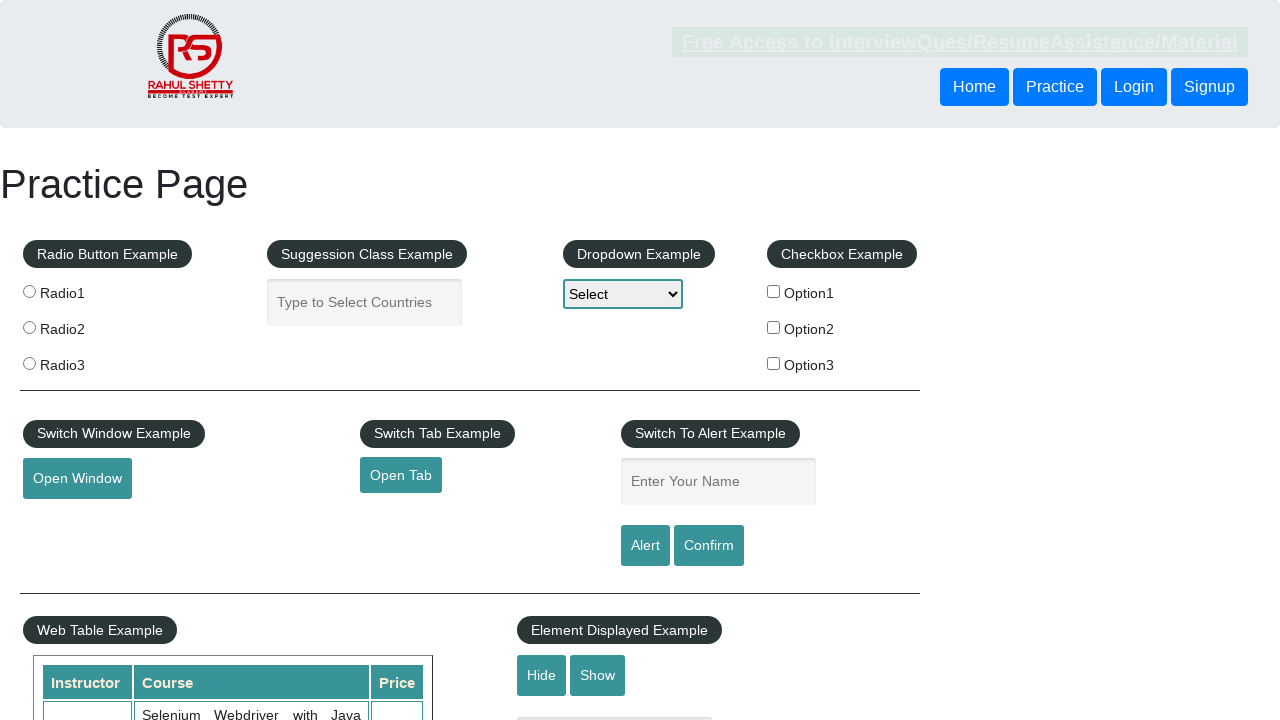

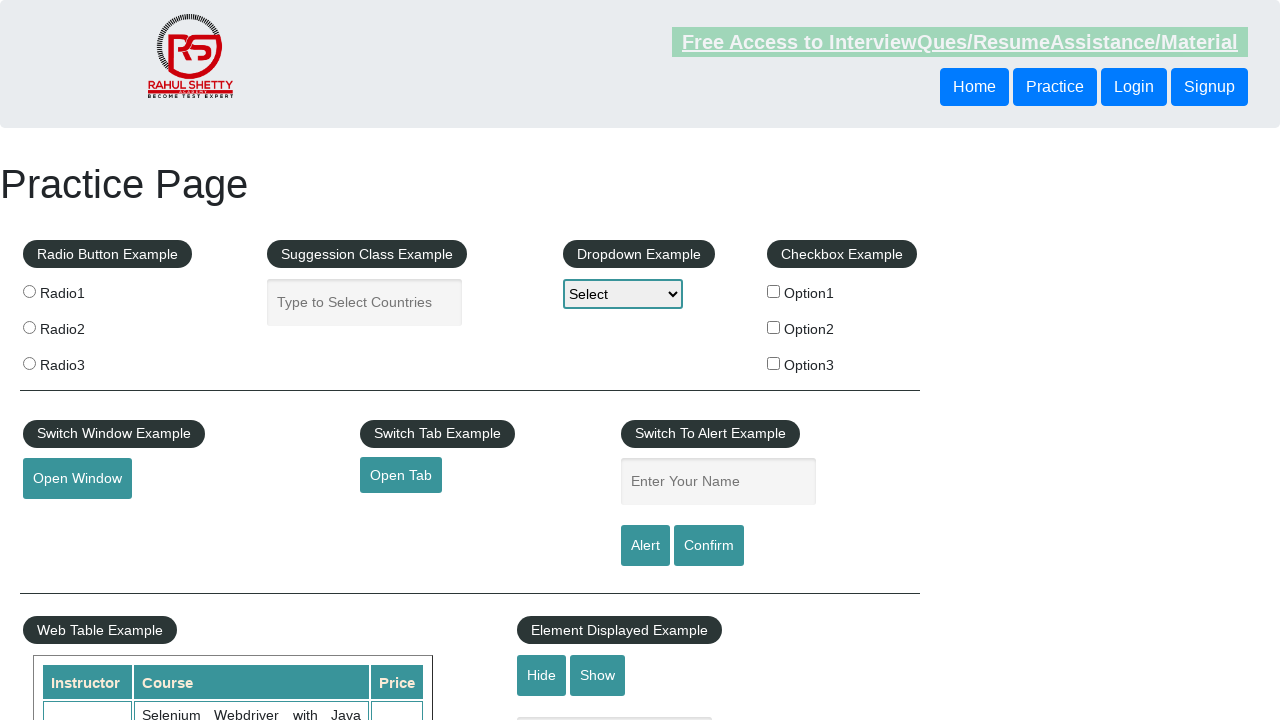